Navigates to a YouTube channel's videos page and waits for the video content to load

Starting URL: https://www.youtube.com/c/SandeepSeminars/videos

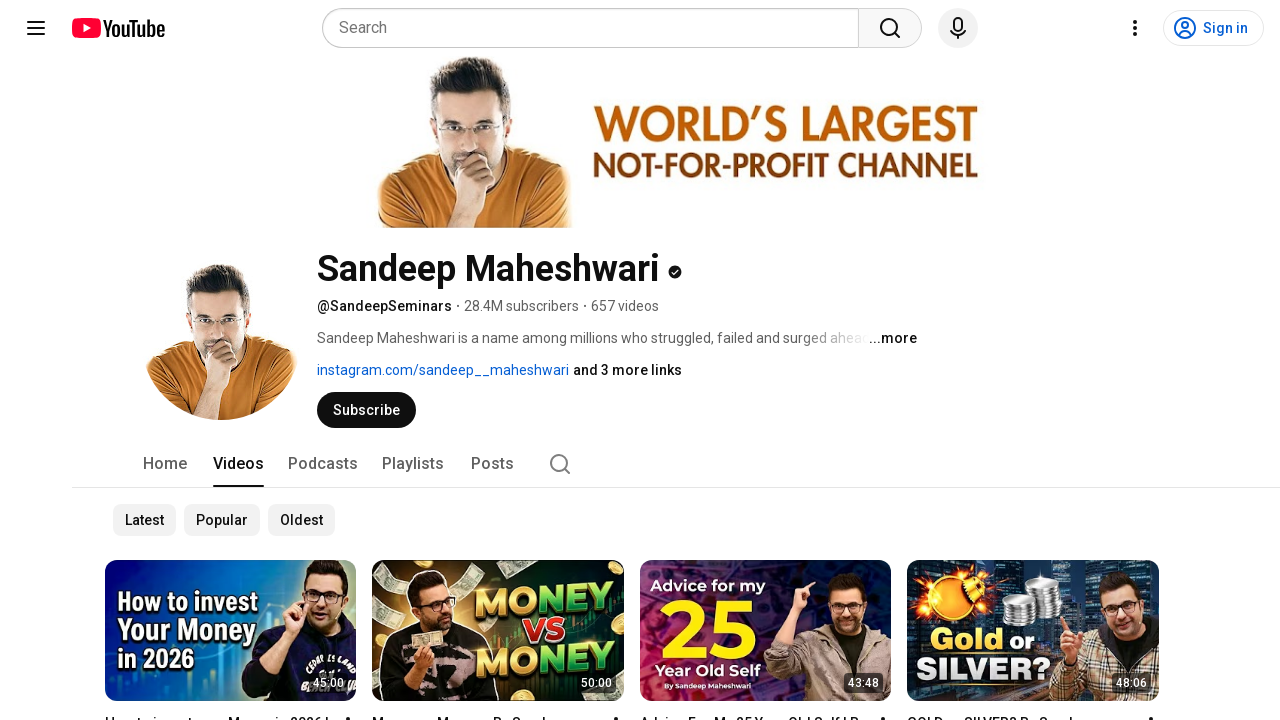

Navigated to YouTube channel videos page
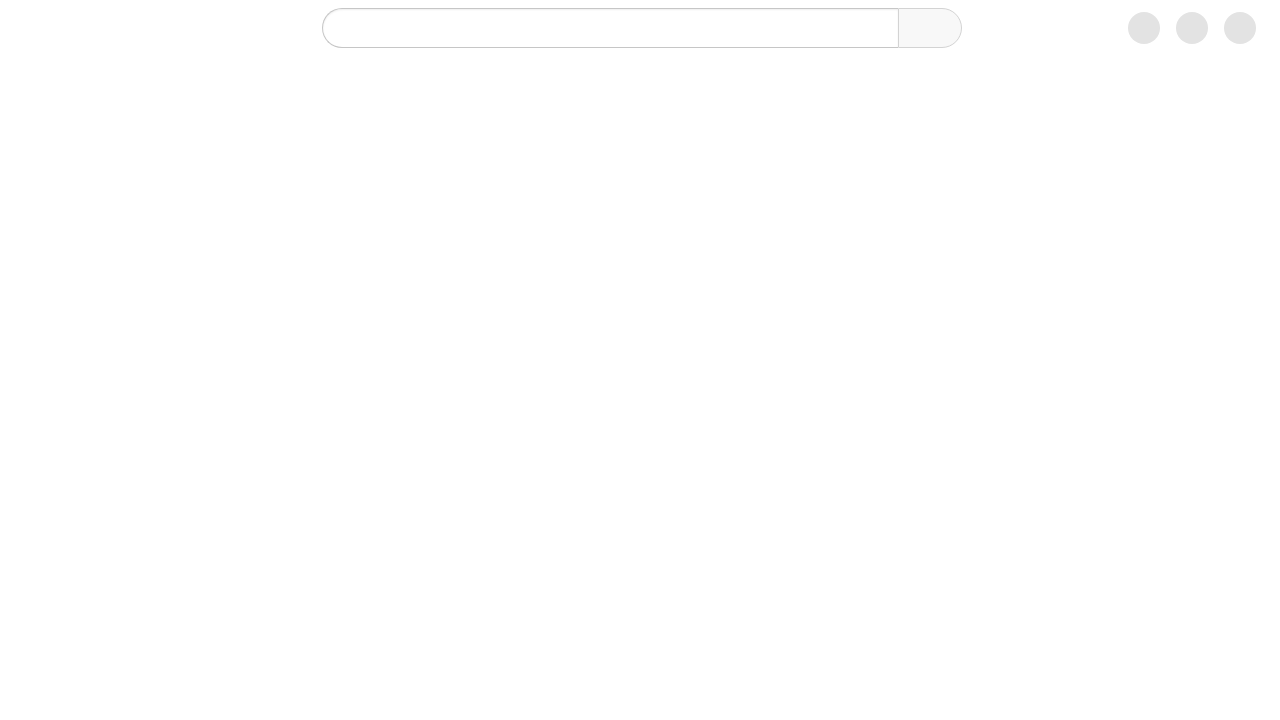

Video content loaded - video thumbnails are now visible on the channel page
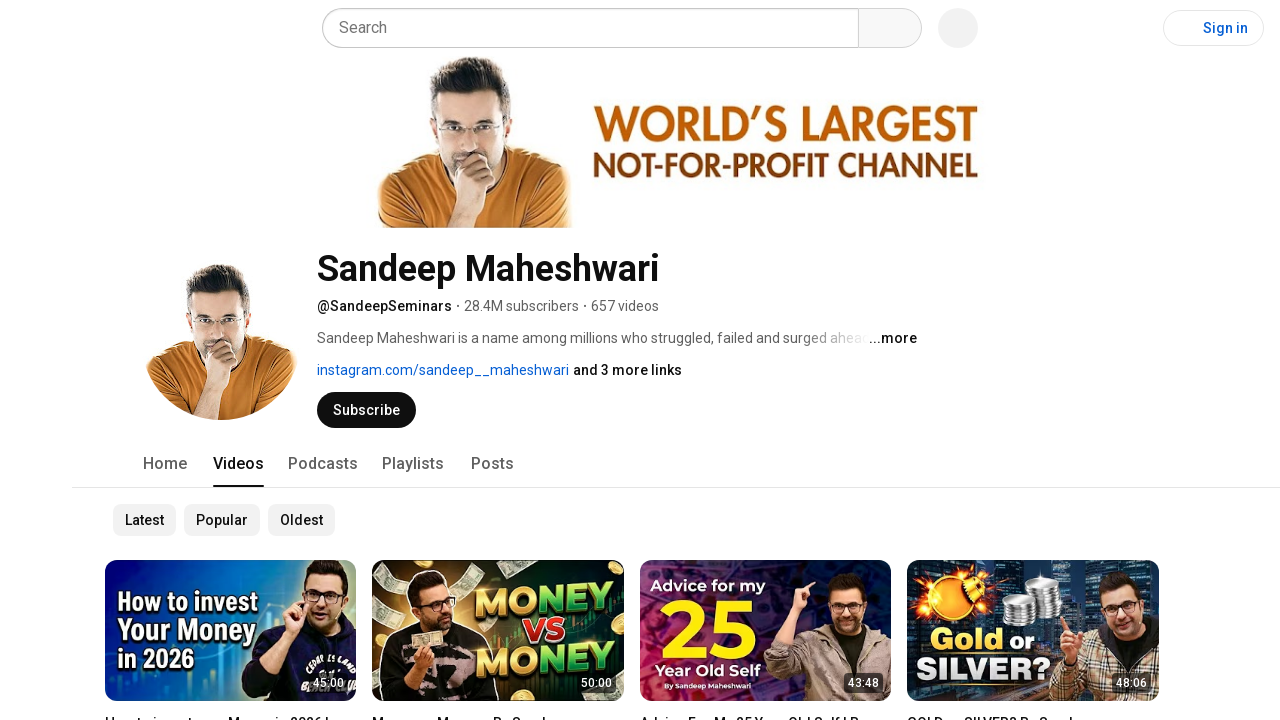

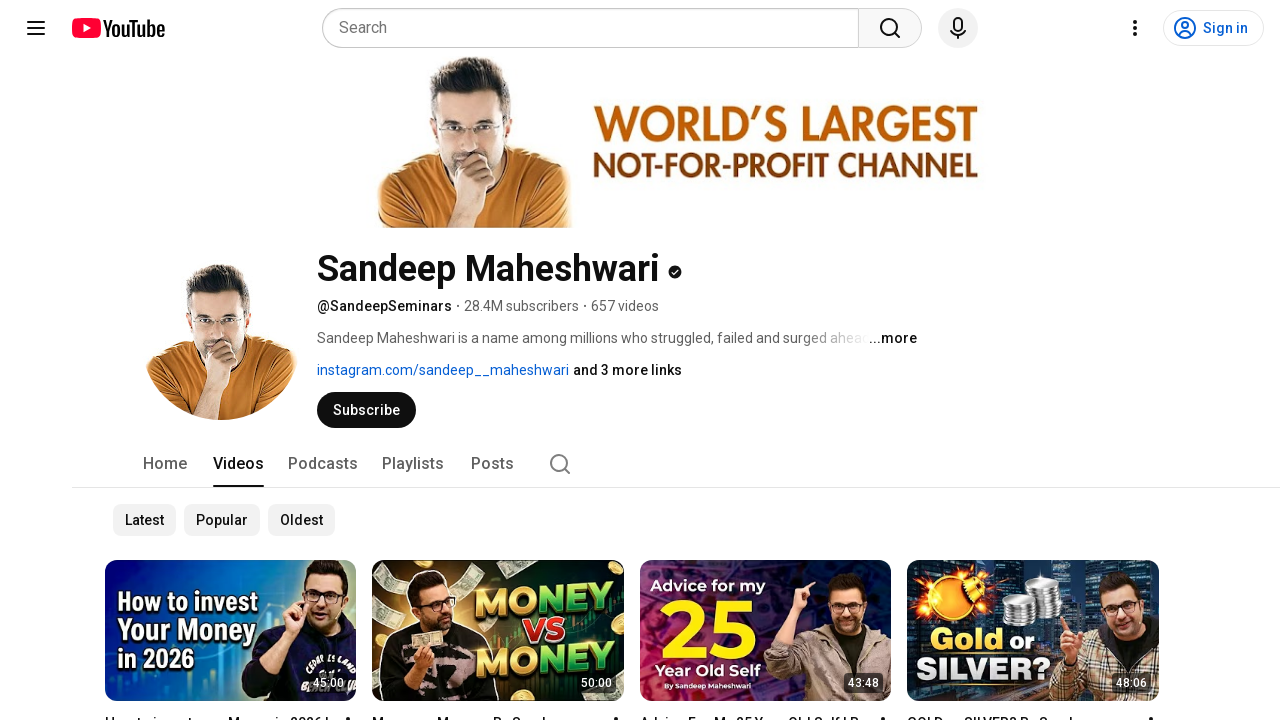